Tests form validation by clicking login with empty fields and verifying error messages appear

Starting URL: https://miunsta.vercel.app/login

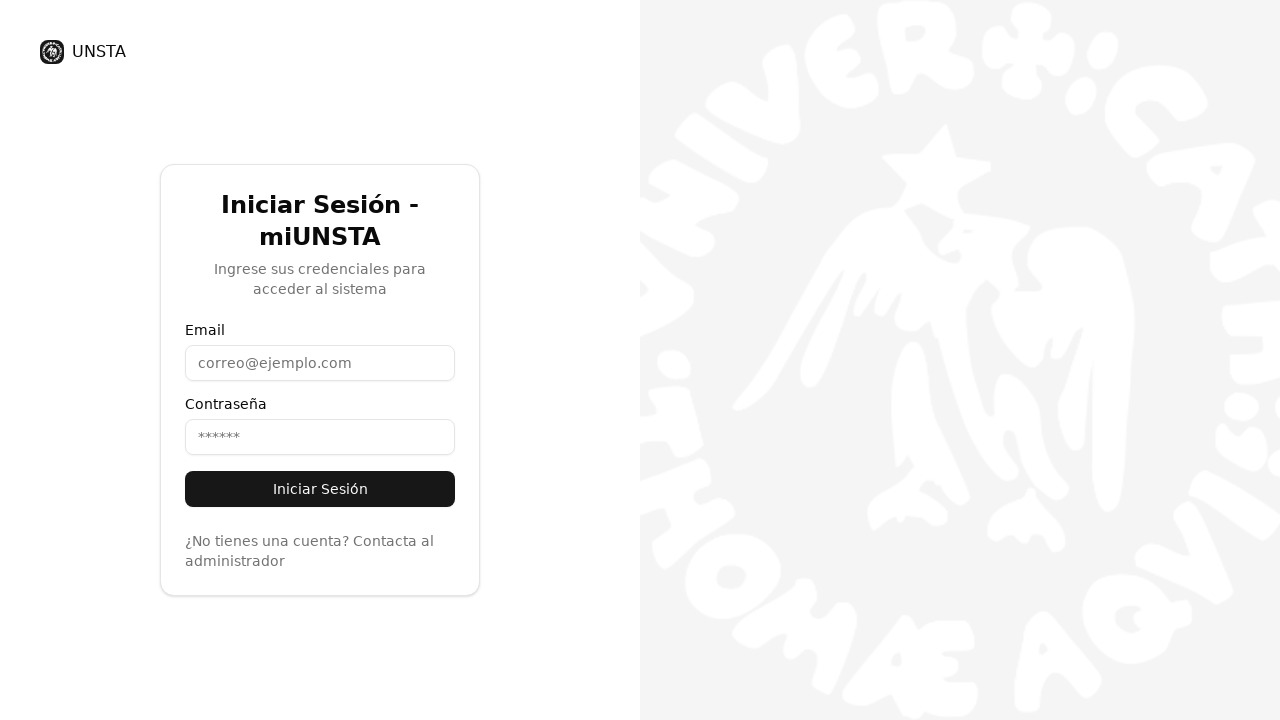

Clicked login button without filling any fields at (320, 489) on button:has-text('Iniciar Sesión')
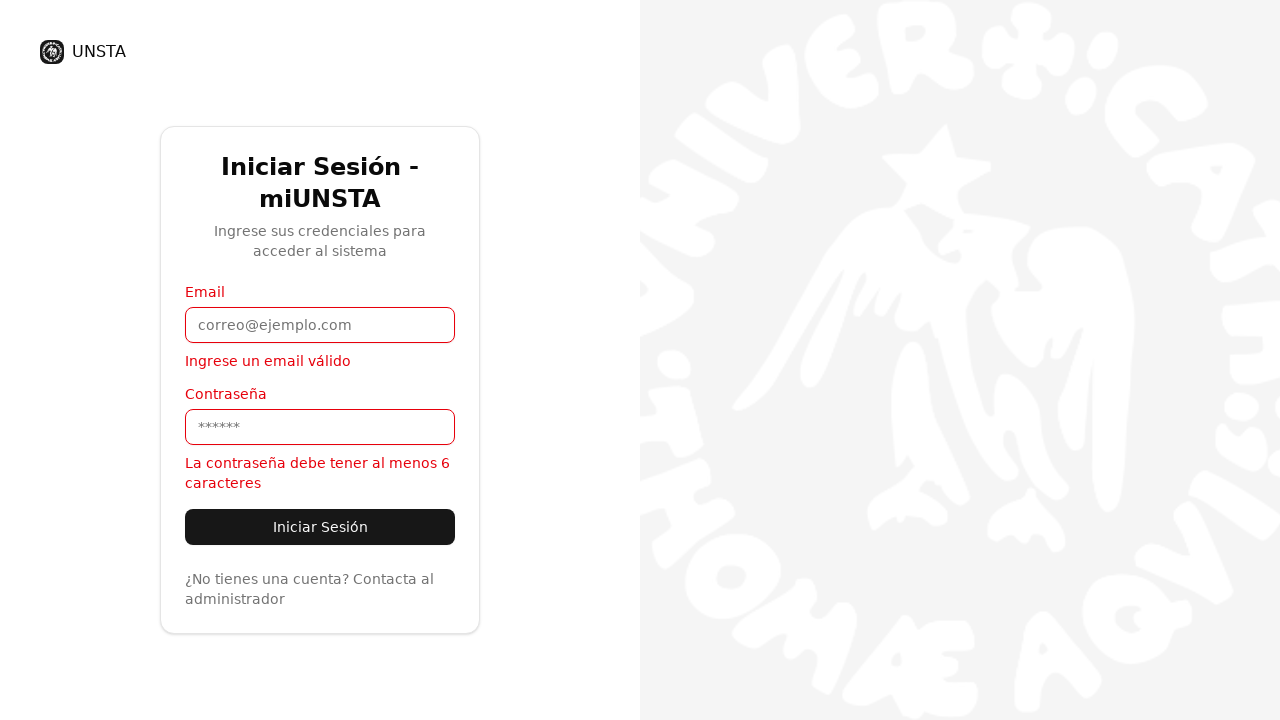

Waited for email validation error message to appear
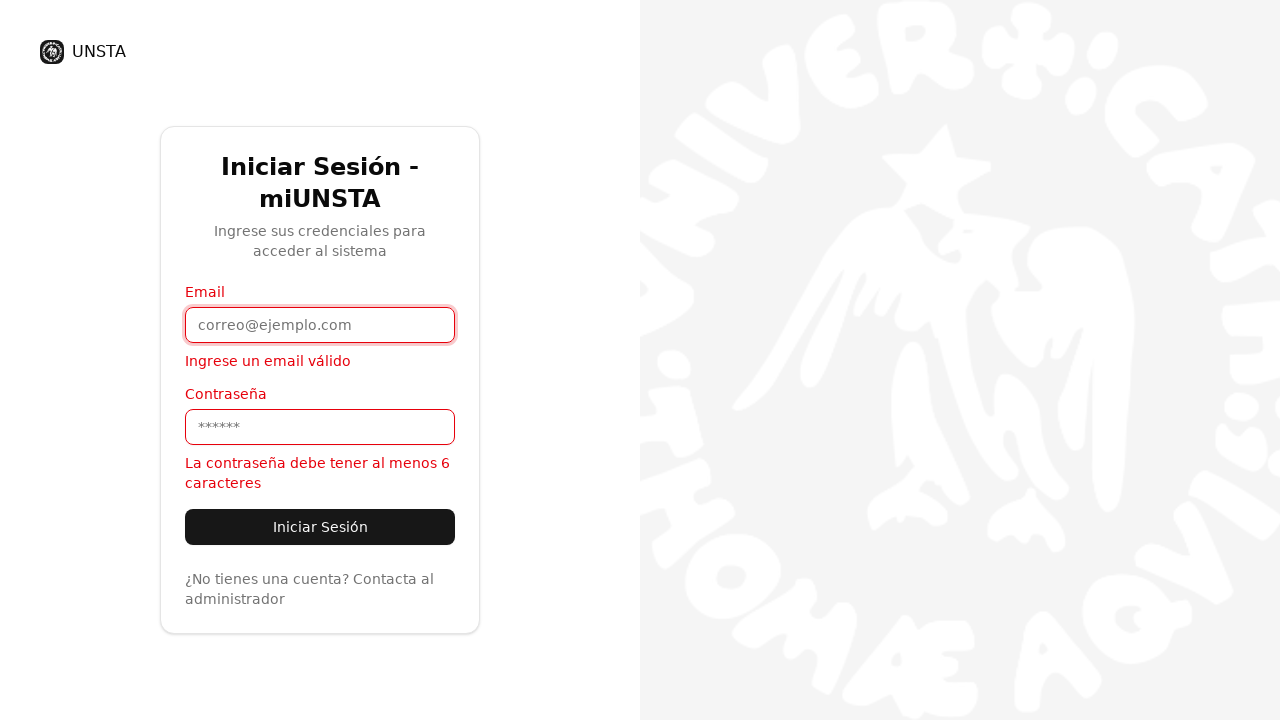

Verified email error message is visible
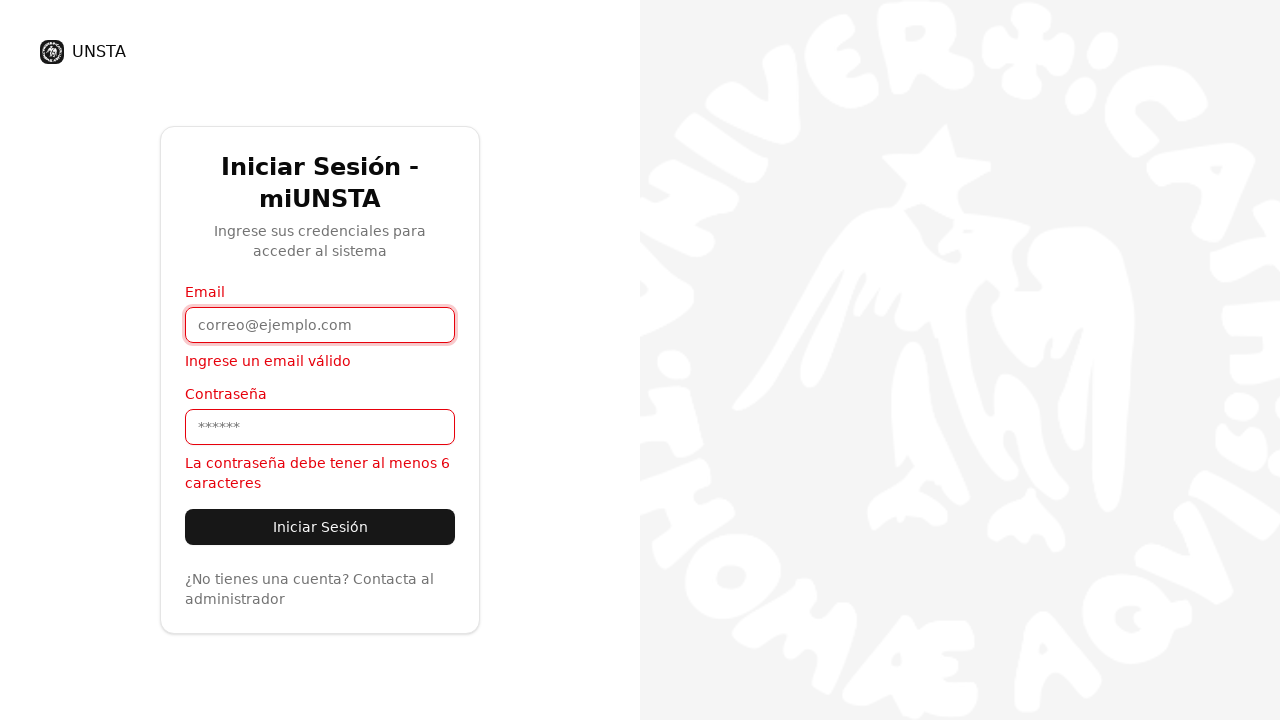

Located password validation error message
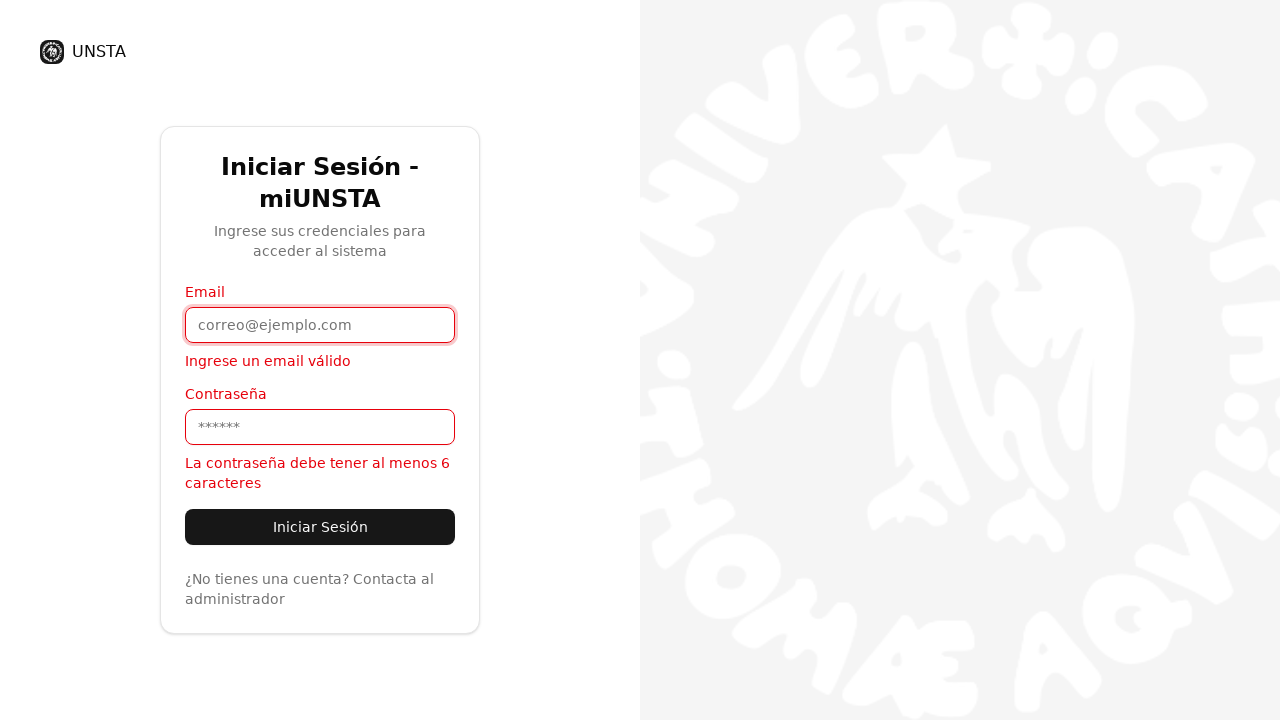

Verified password error message is visible
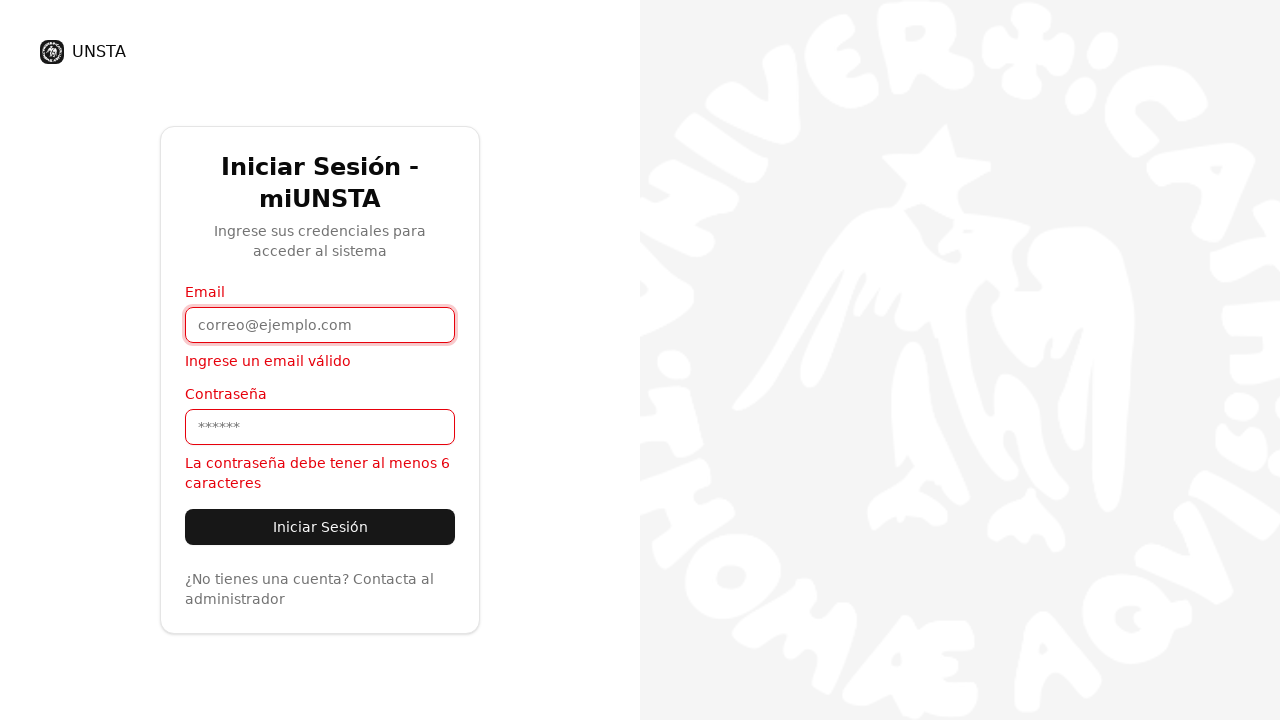

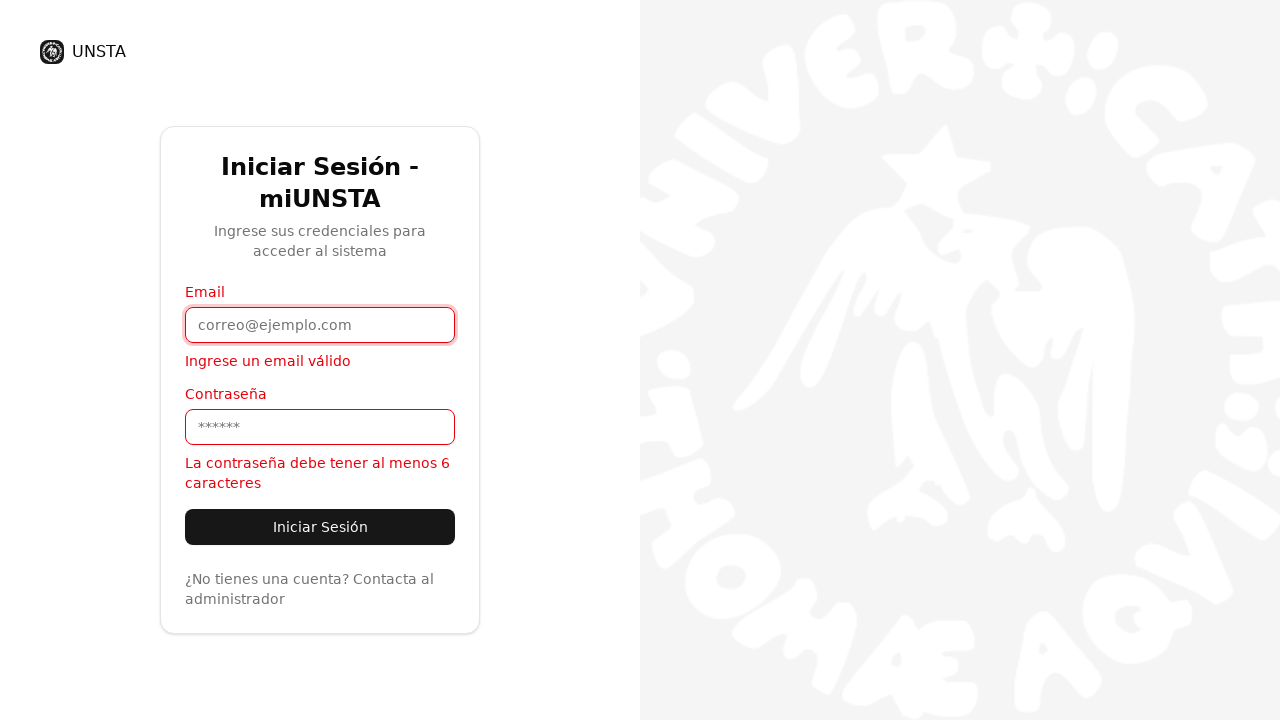